Tests filtering to display only completed items

Starting URL: https://demo.playwright.dev/todomvc

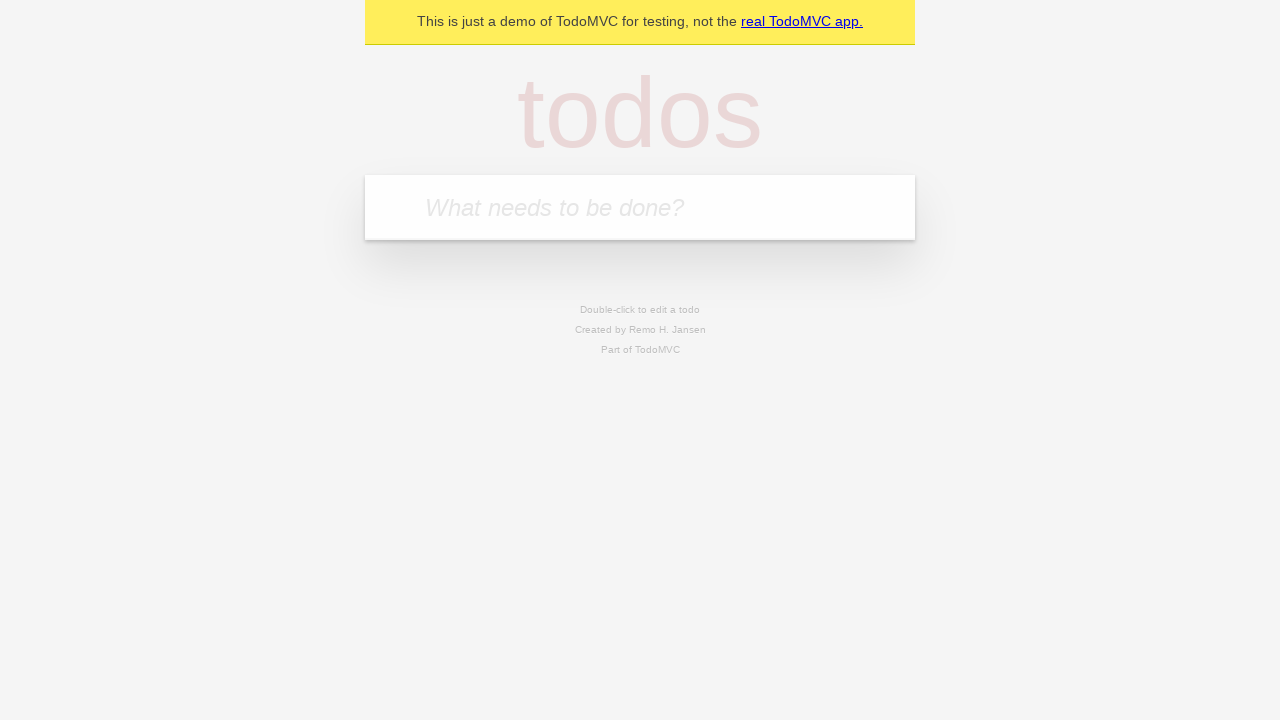

Filled first todo input with 'buy some cheese' on .new-todo
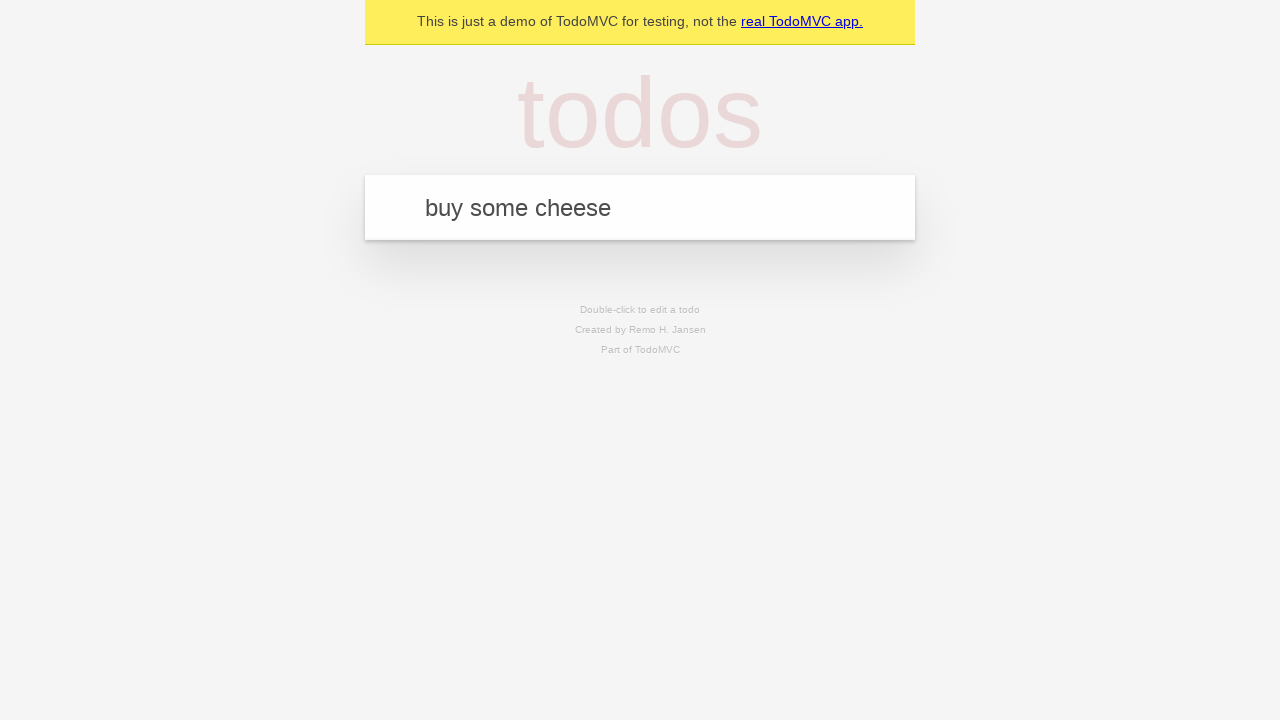

Pressed Enter to create first todo on .new-todo
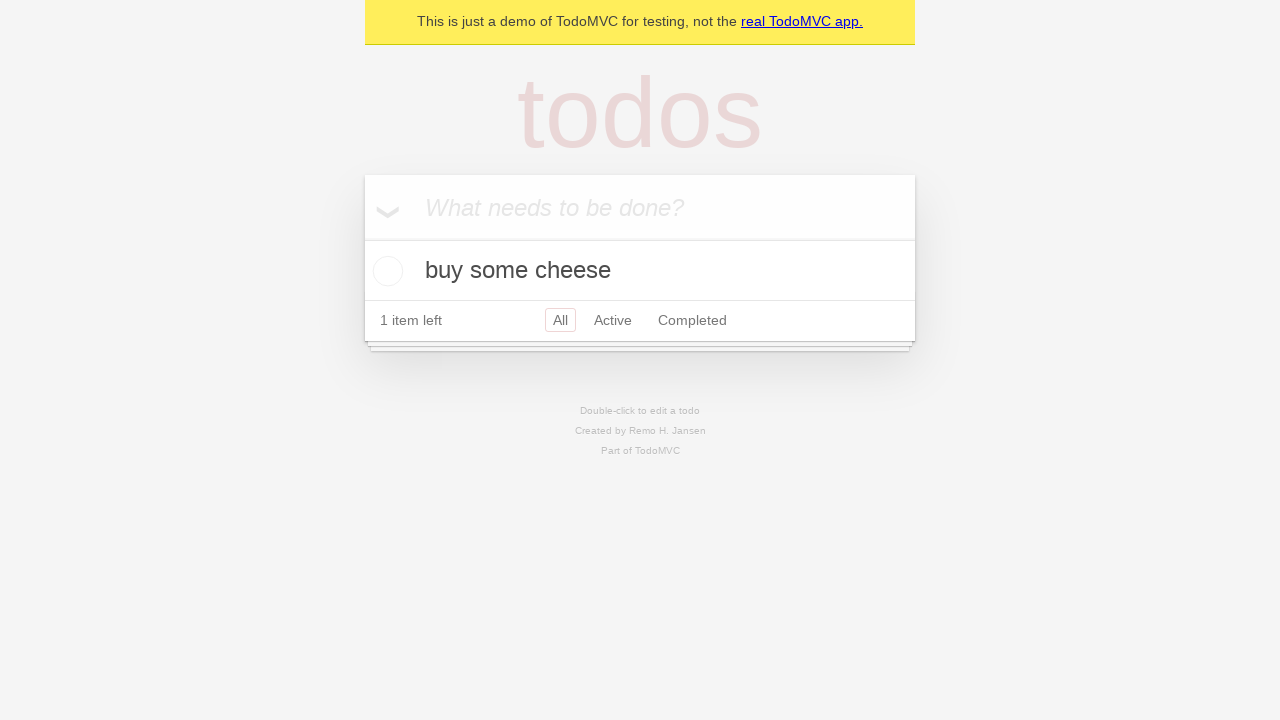

Filled second todo input with 'feed the cat' on .new-todo
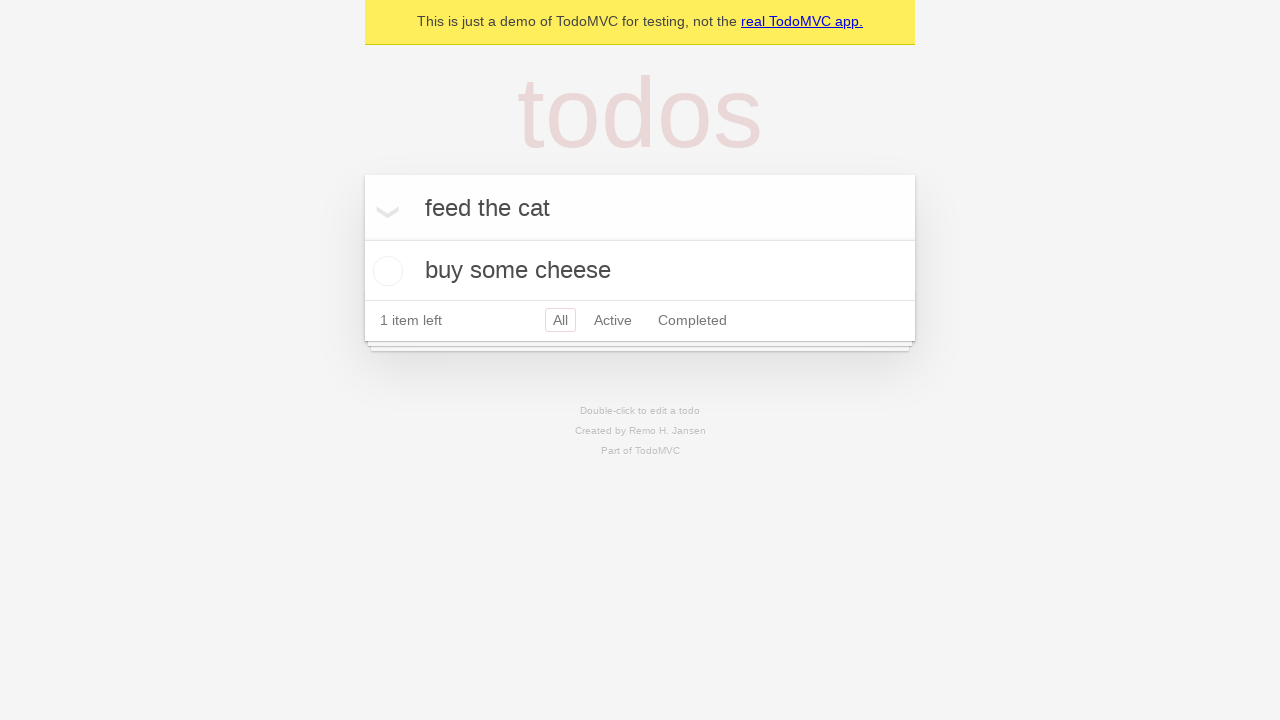

Pressed Enter to create second todo on .new-todo
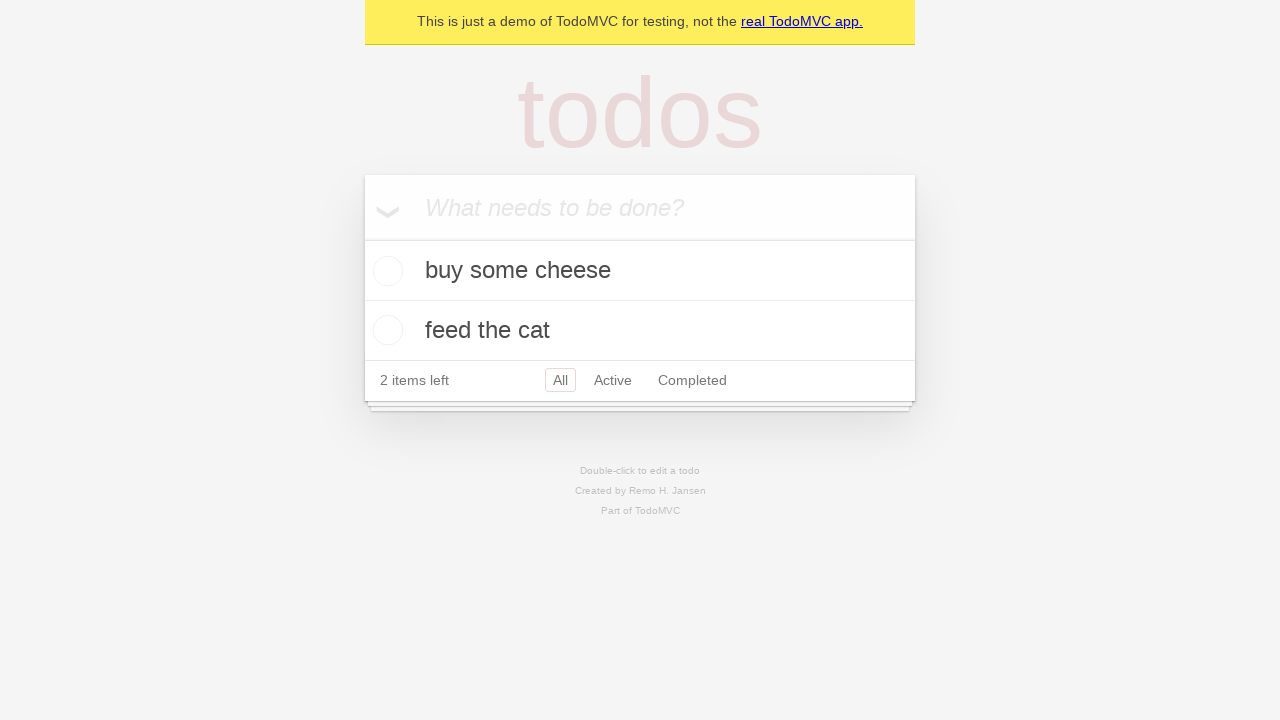

Filled third todo input with 'book a doctors appointment' on .new-todo
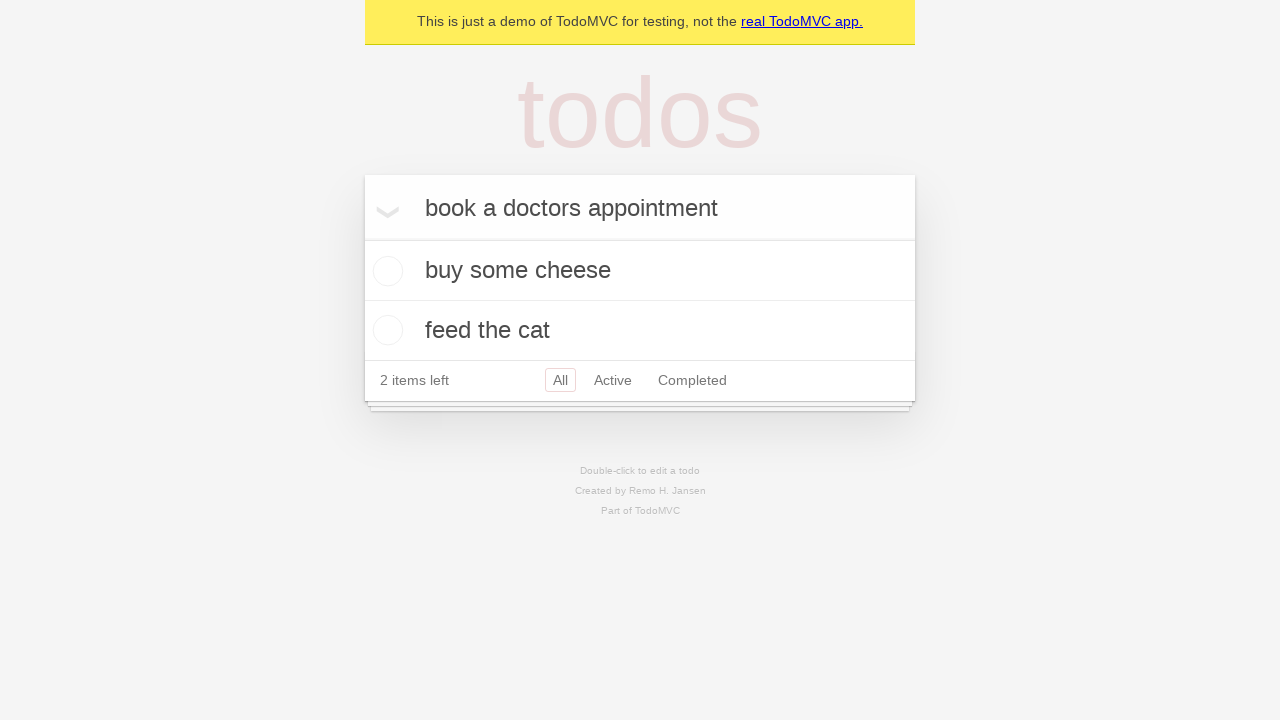

Pressed Enter to create third todo on .new-todo
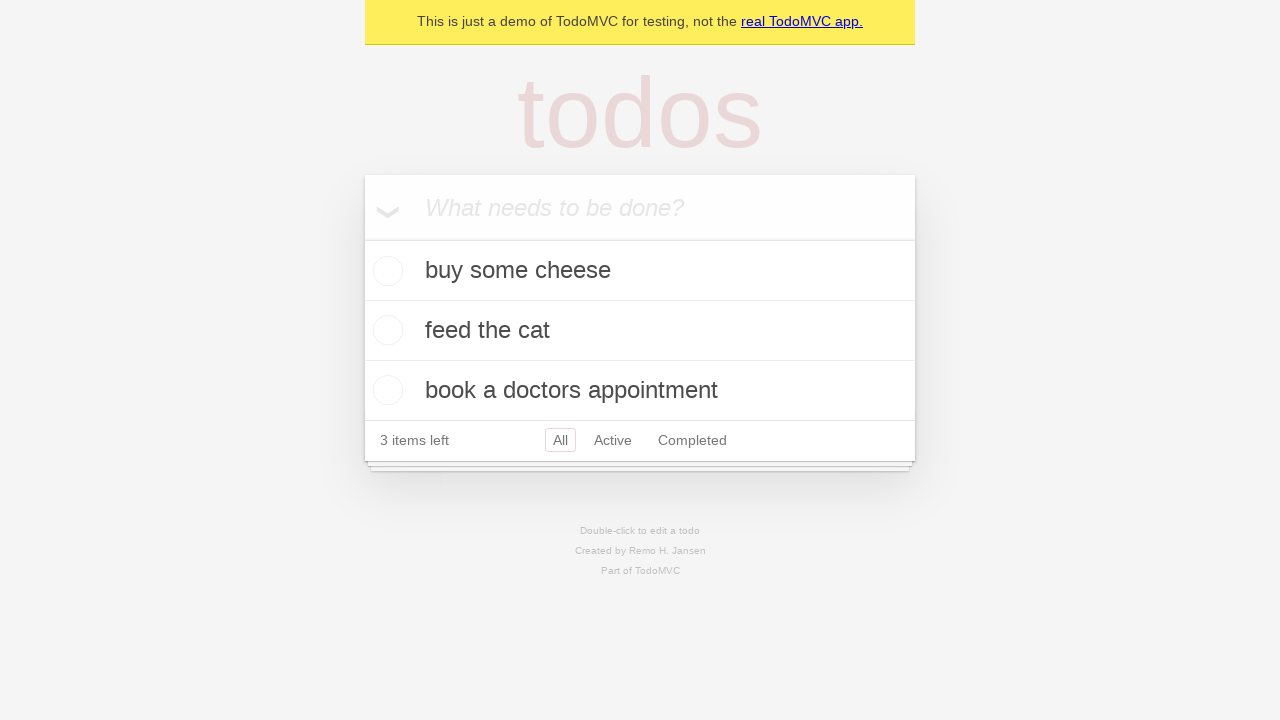

Checked the second todo item as completed at (385, 330) on .todo-list li .toggle >> nth=1
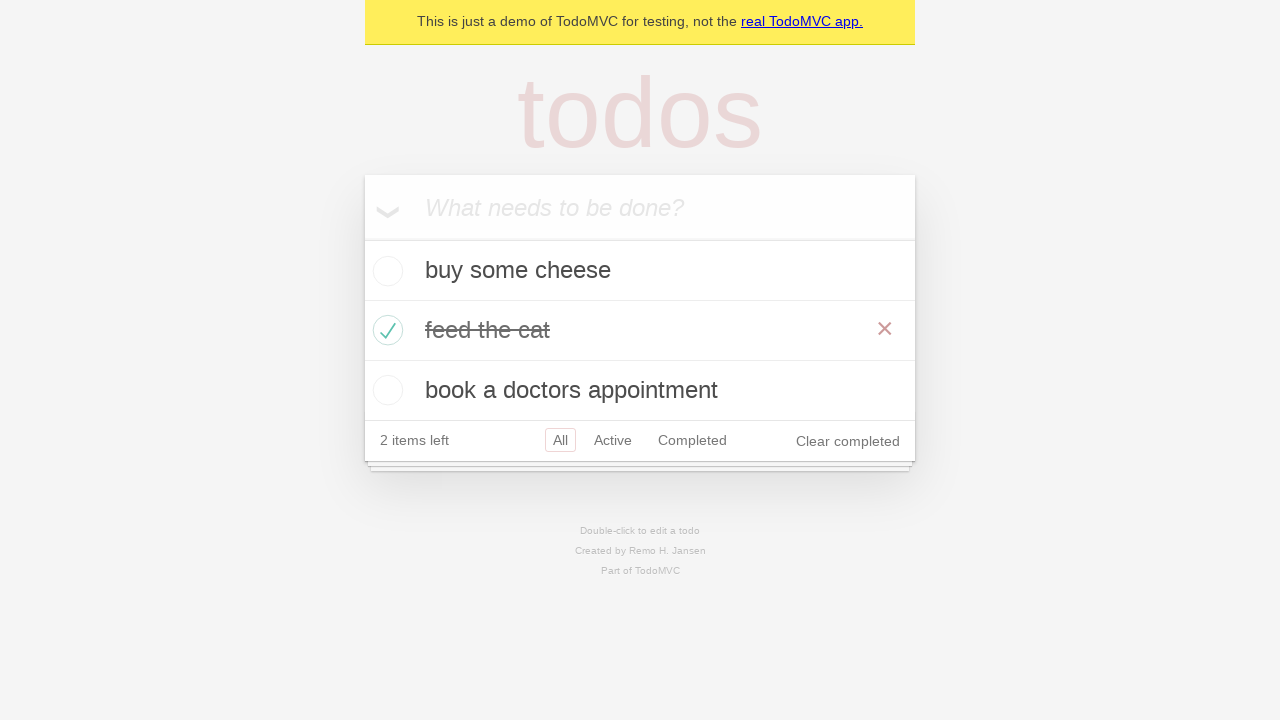

Clicked Completed filter to display only completed items at (692, 440) on .filters >> text=Completed
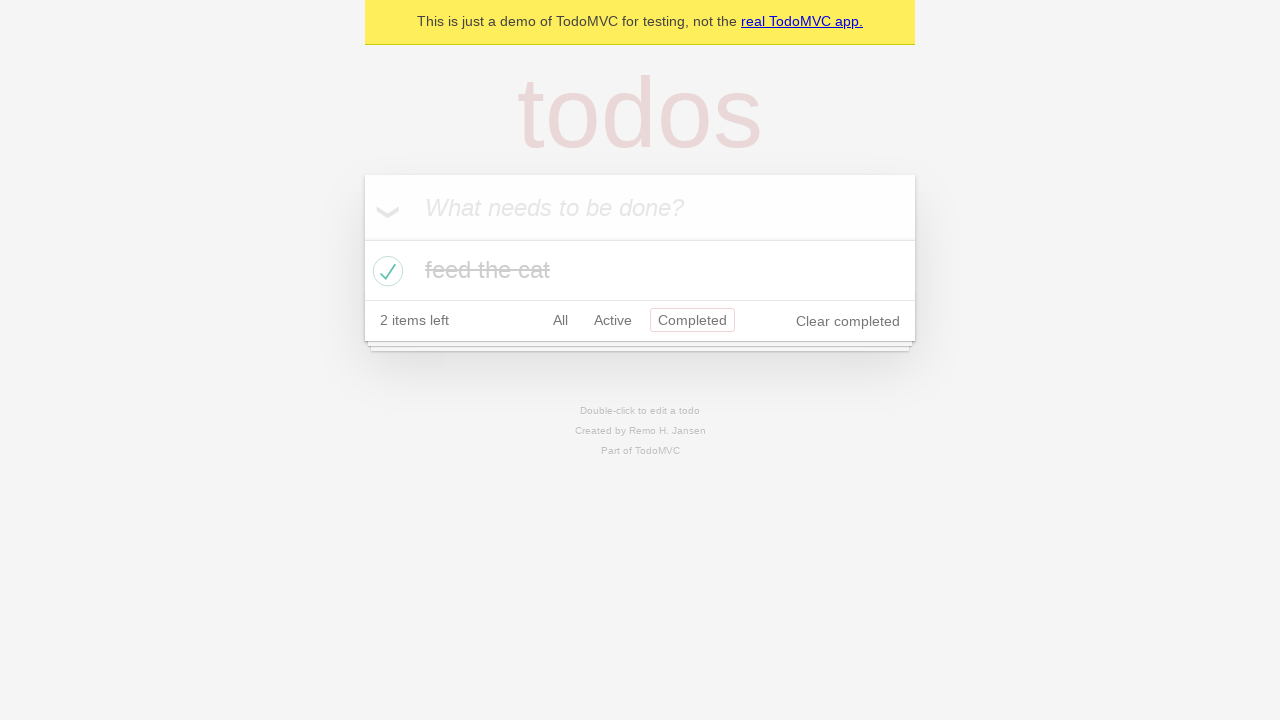

Filtered todo list loaded and displayed
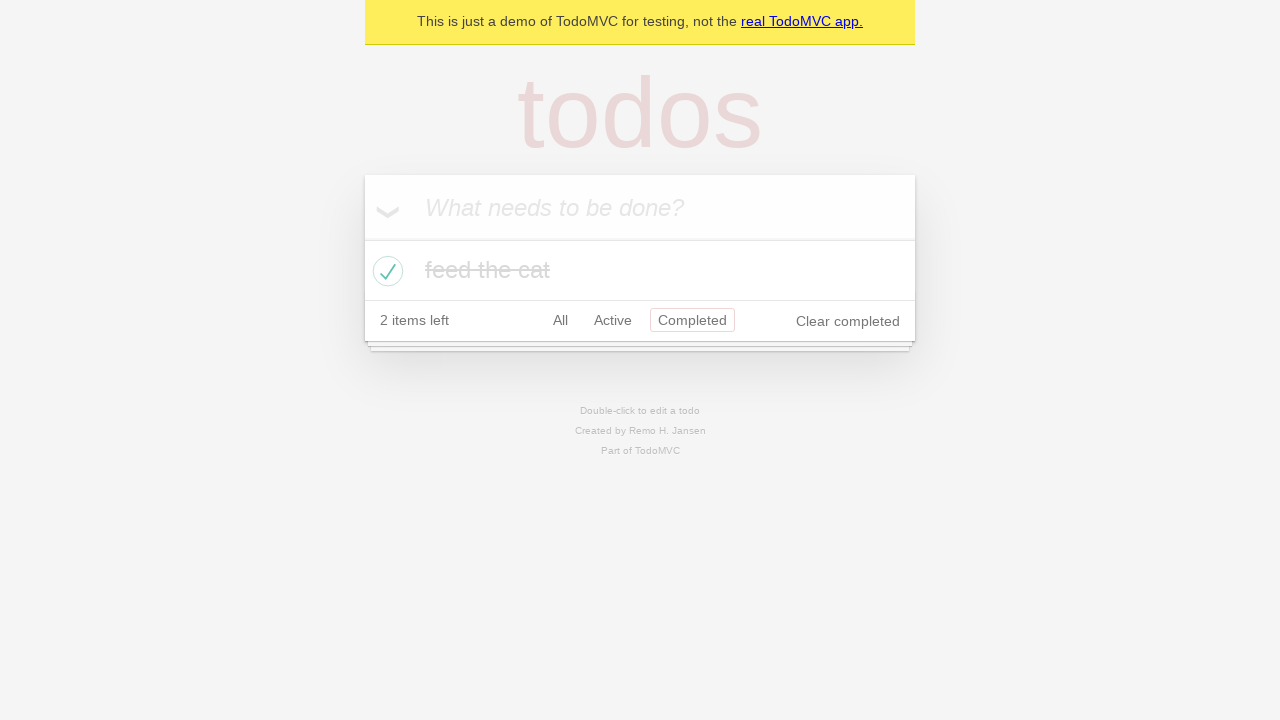

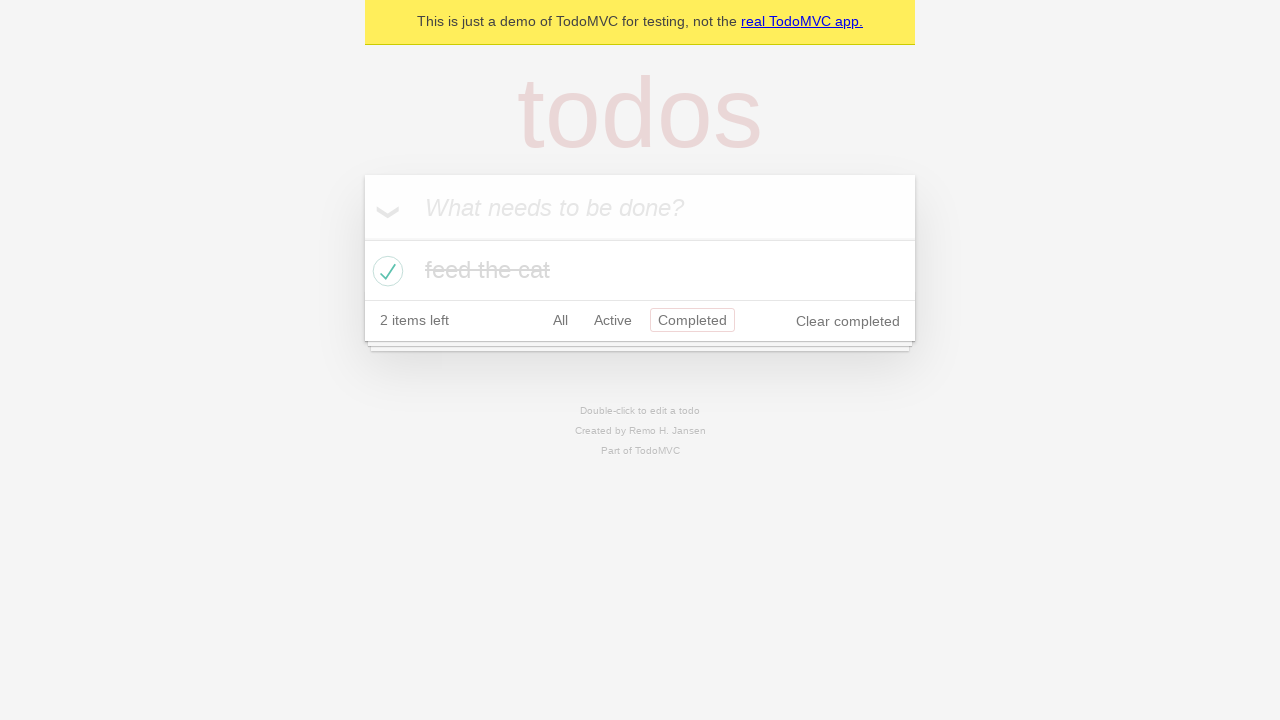